Tests JetBlue international flight check-in by entering last name and confirmation code, then submitting the form.

Starting URL: https://checkin.jetblue.com/checkin/

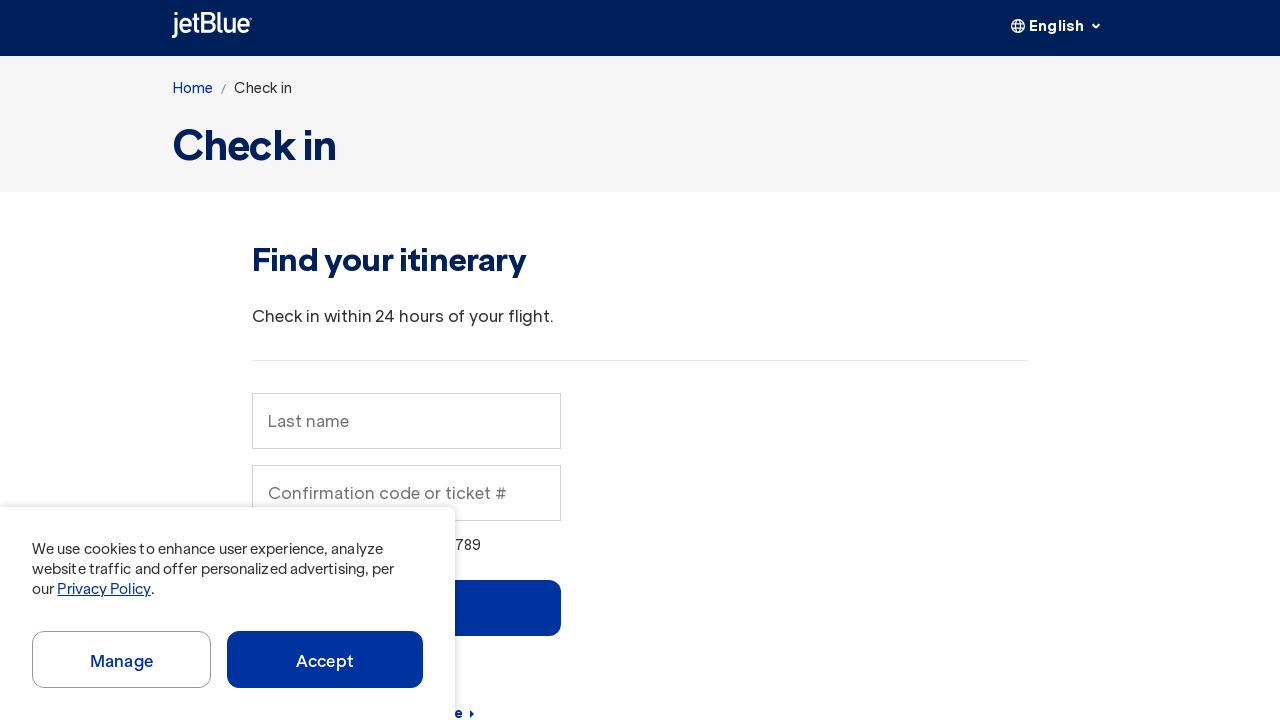

Last name input field loaded
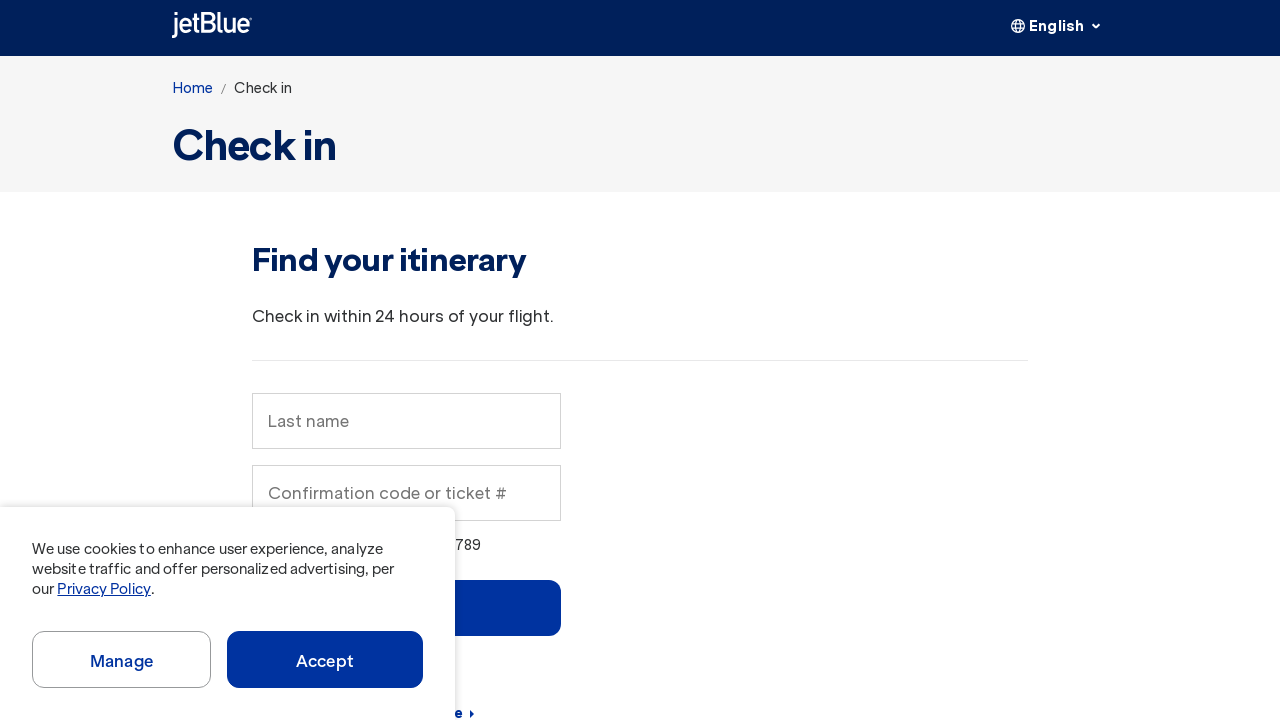

Filled last name field with 'Martinez' on xpath=/html/body/jb-app/main/jb-search/jb-search-form/div[2]/div/form/div/div/jb
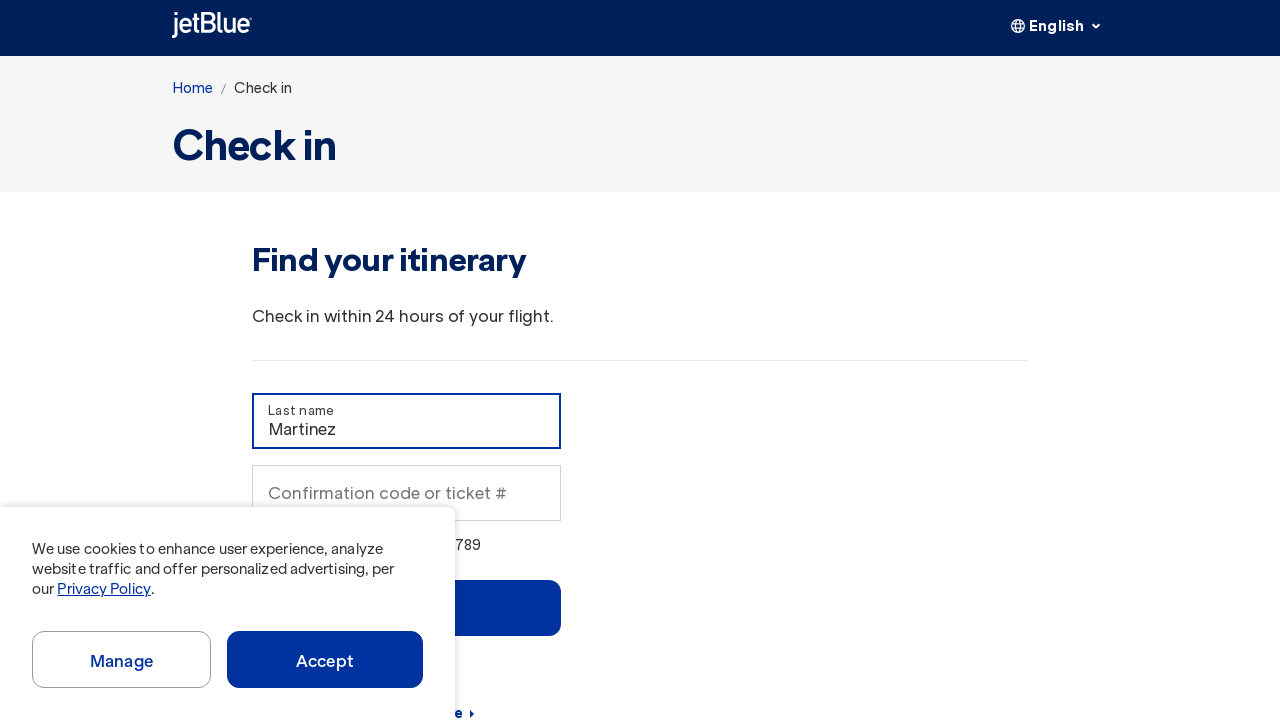

Filled confirmation code field with 'XYZ789' on xpath=/html/body/jb-app/main/jb-search/jb-search-form/div[2]/div/form/div/div/jb
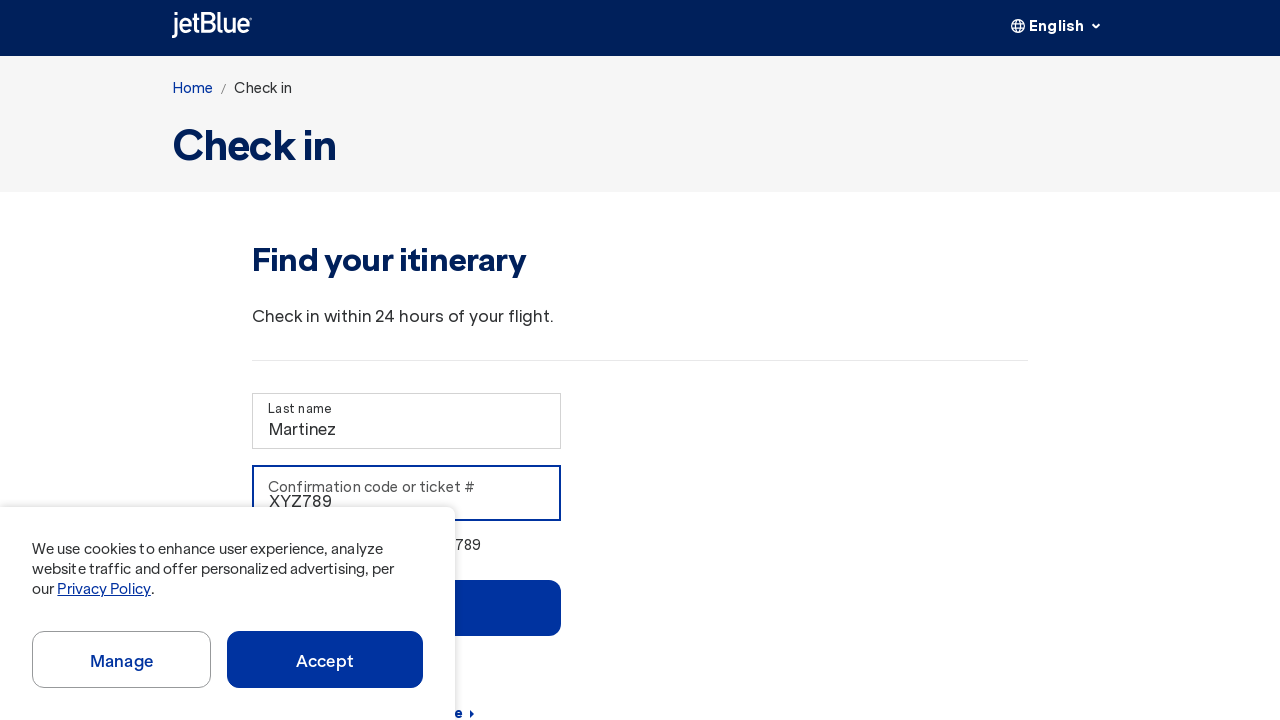

Submitted check-in form by pressing Enter on xpath=/html/body/jb-app/main/jb-search/jb-search-form/div[2]/div/form/div/div/jb
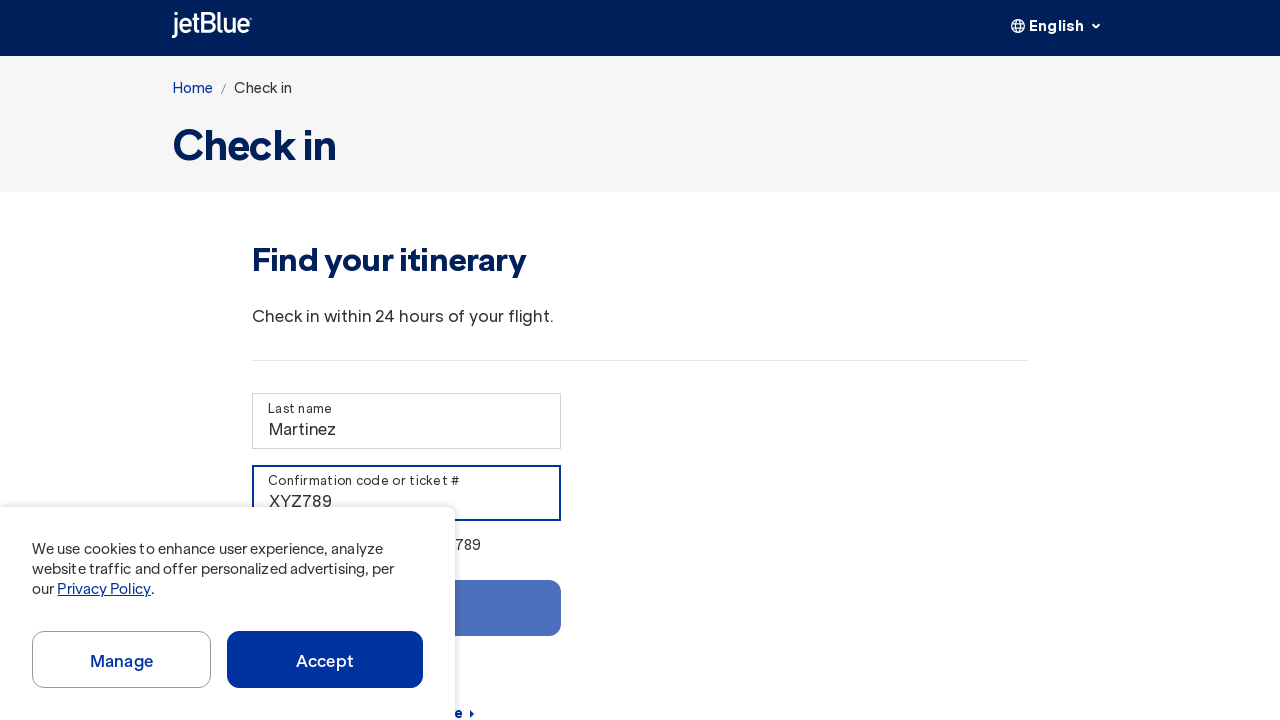

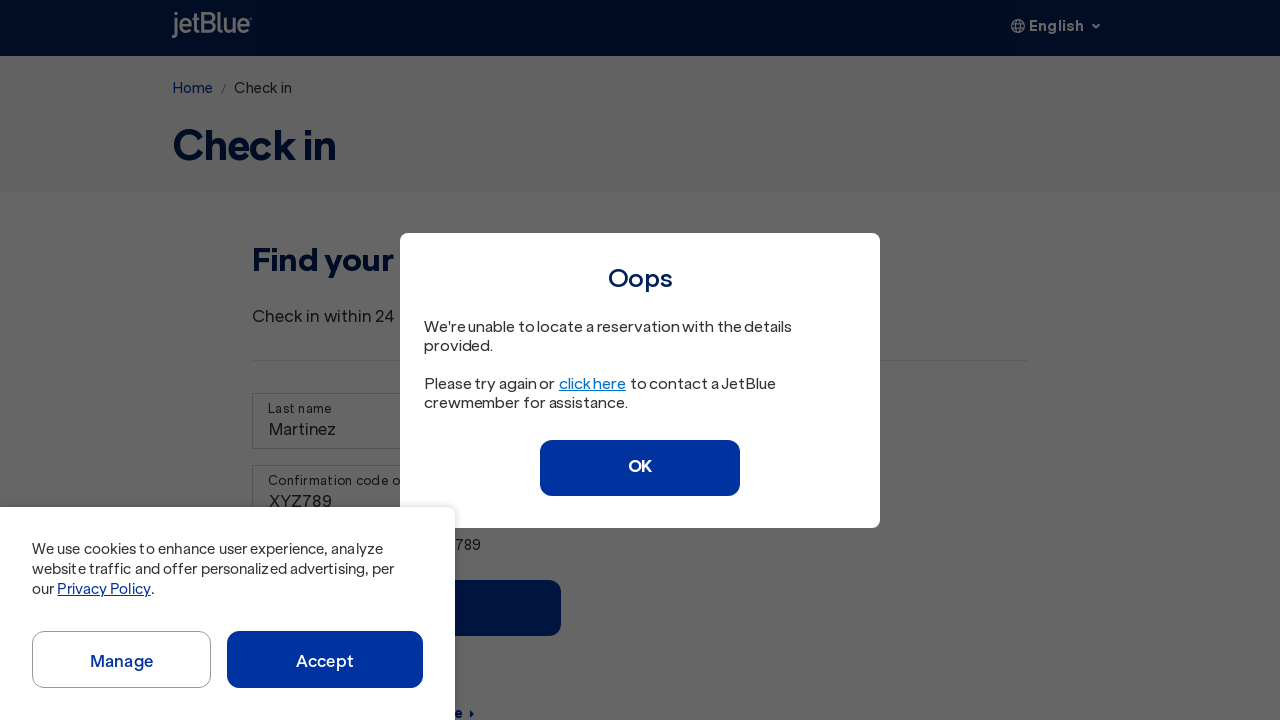